Tests drag and drop by calculating and using pixel offsets

Starting URL: https://selenium.dev/selenium/web/mouse_interaction.html

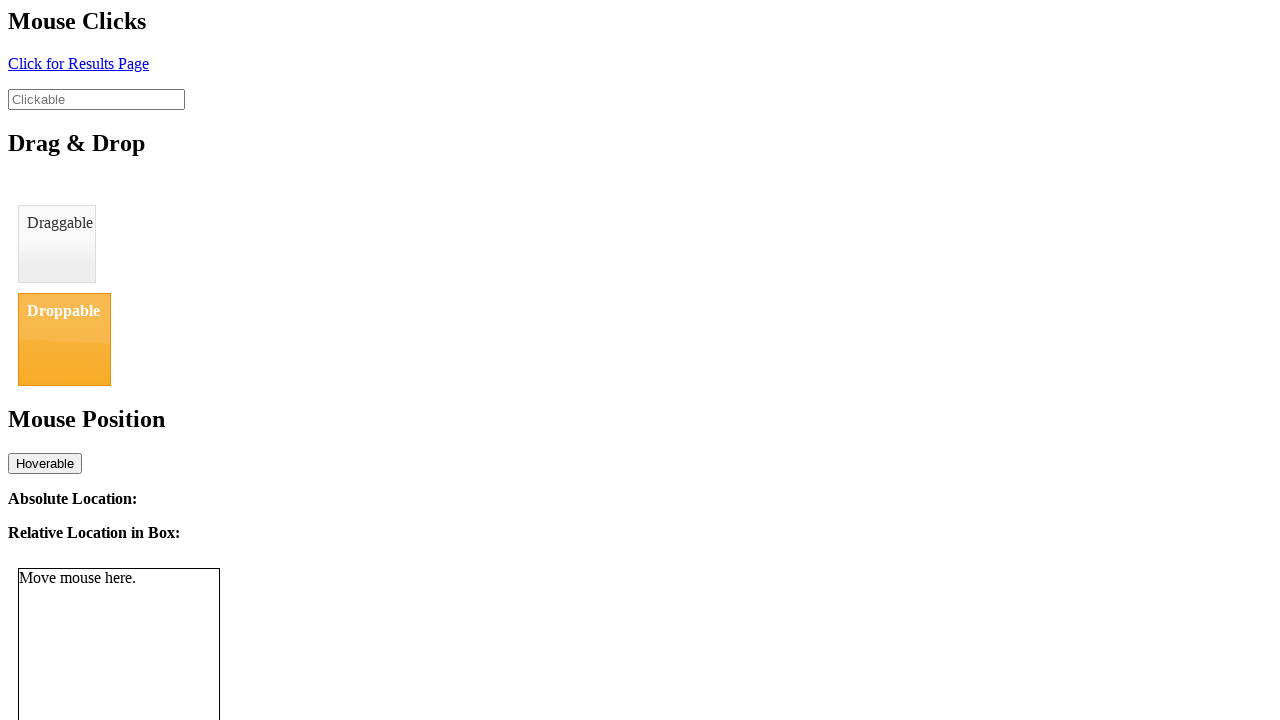

Dragged draggable element to droppable target at (64, 339)
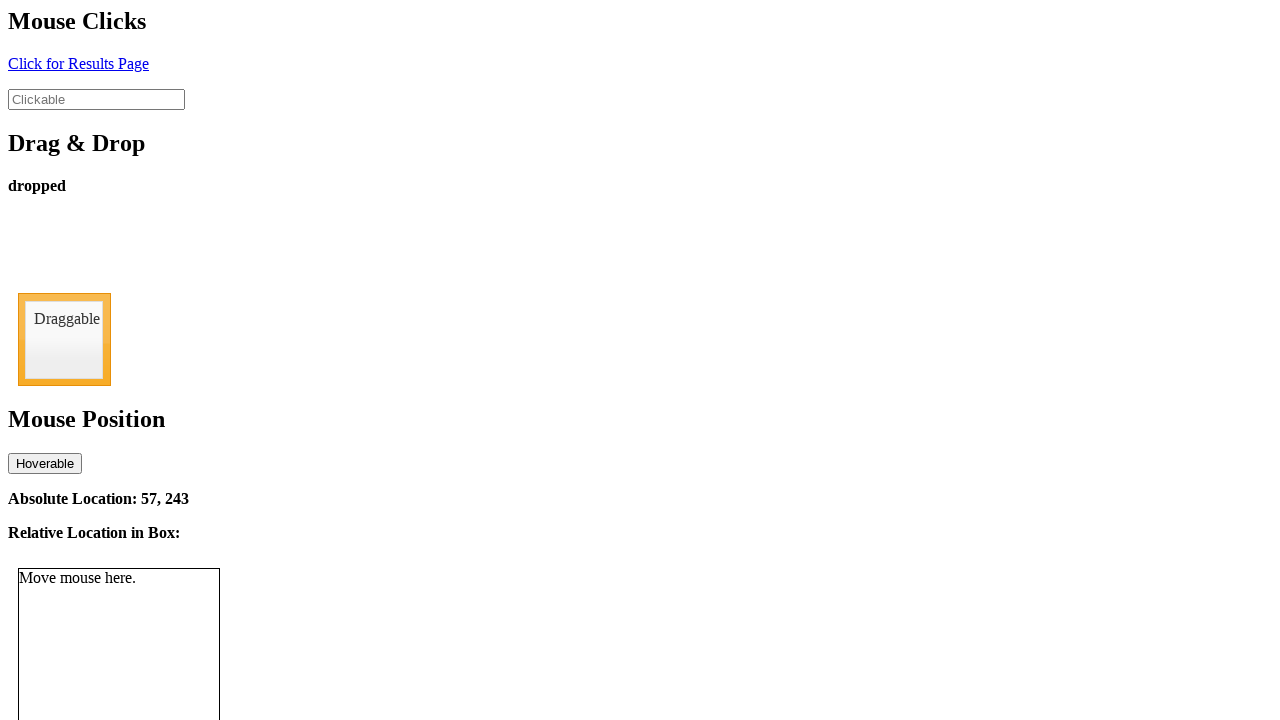

Verified drop status shows 'dropped'
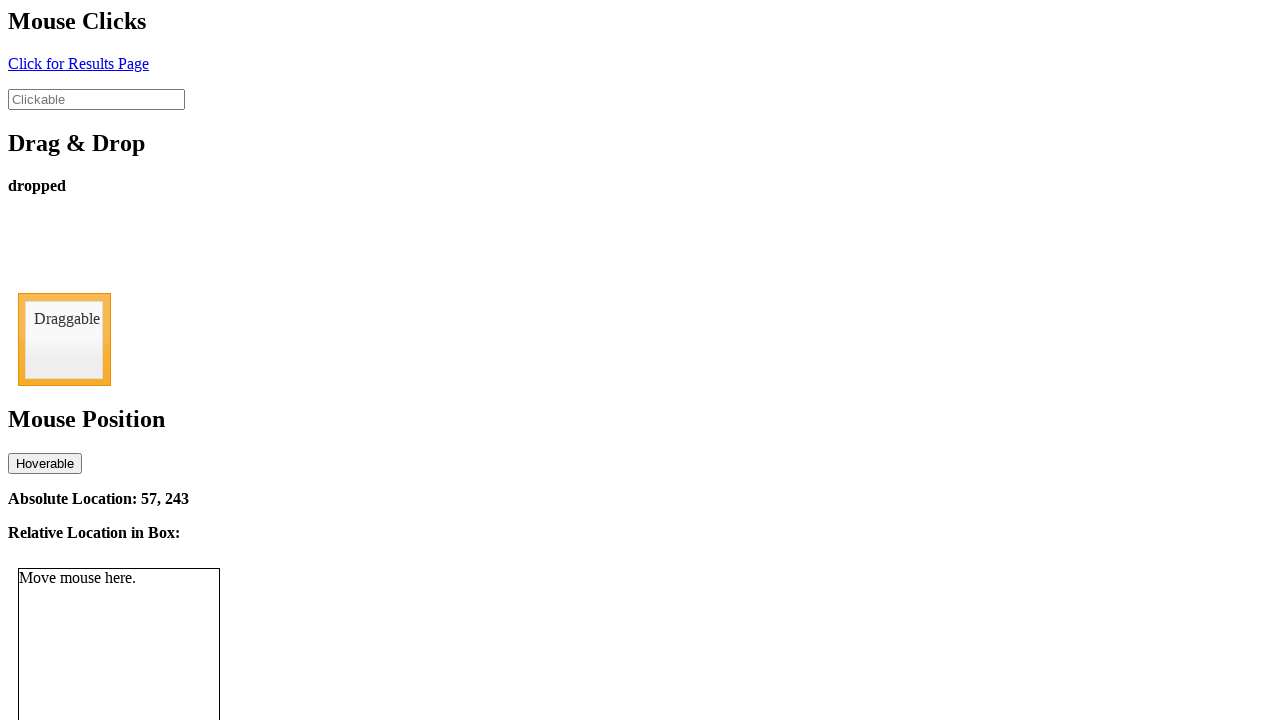

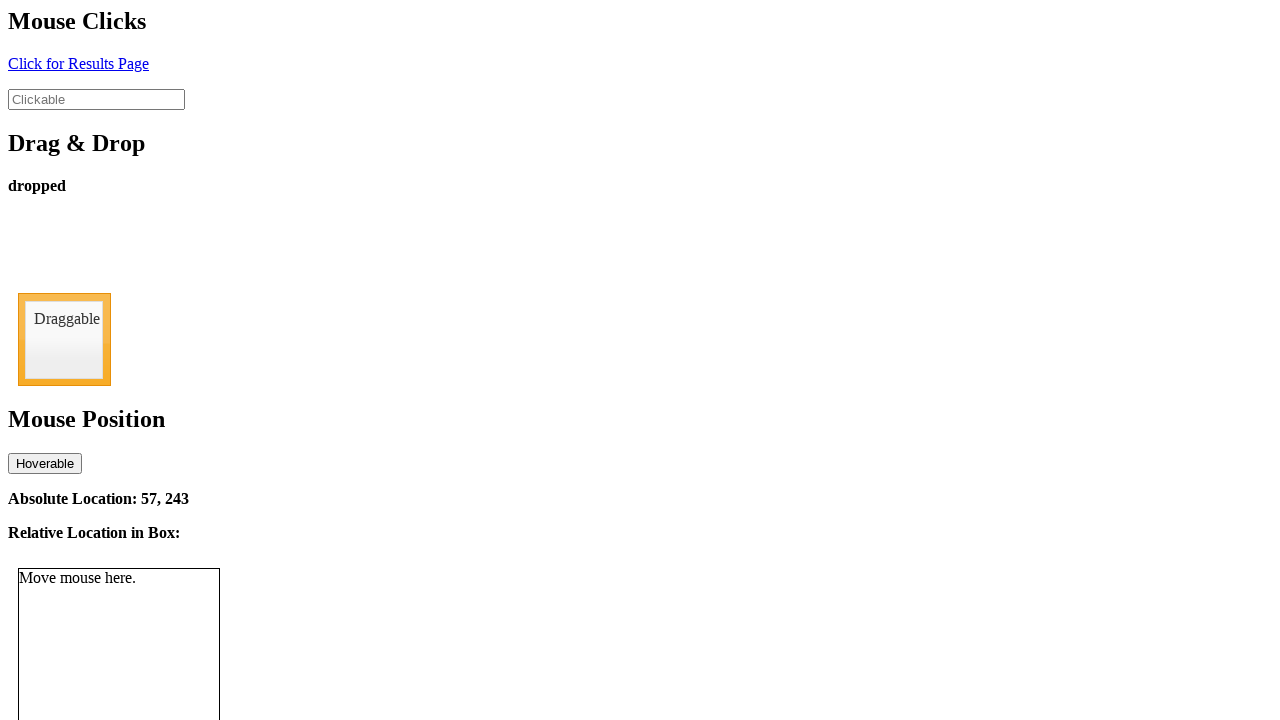